Tests waiting for dynamically enabled and visible elements on the page

Starting URL: https://demoqa.com/dynamic-properties

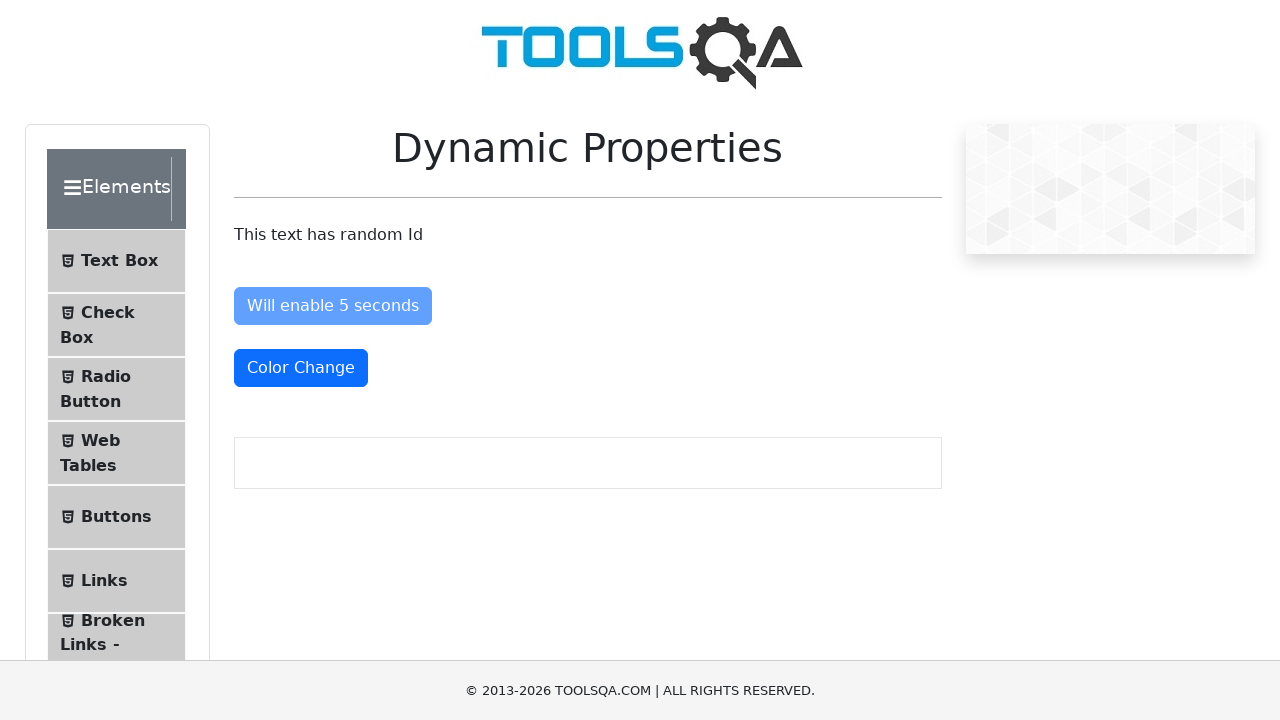

Waited for enable button to become visible
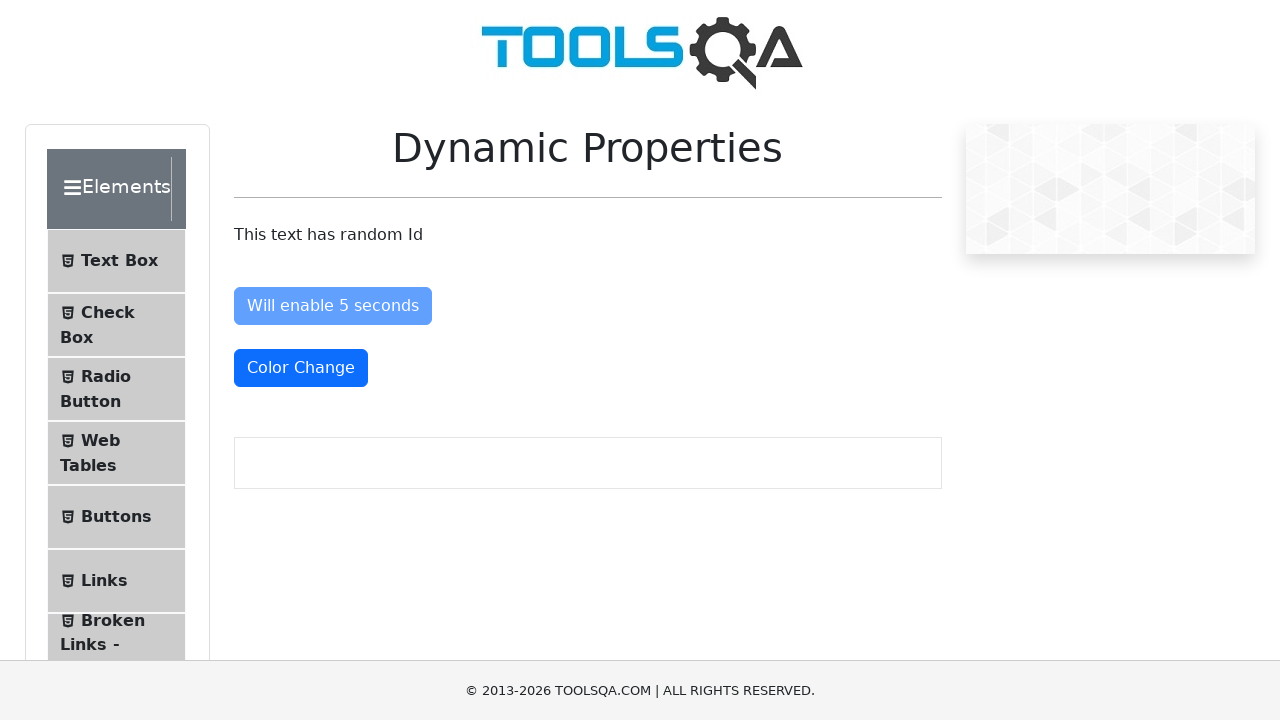

Waited for visible button to become visible (10 second timeout)
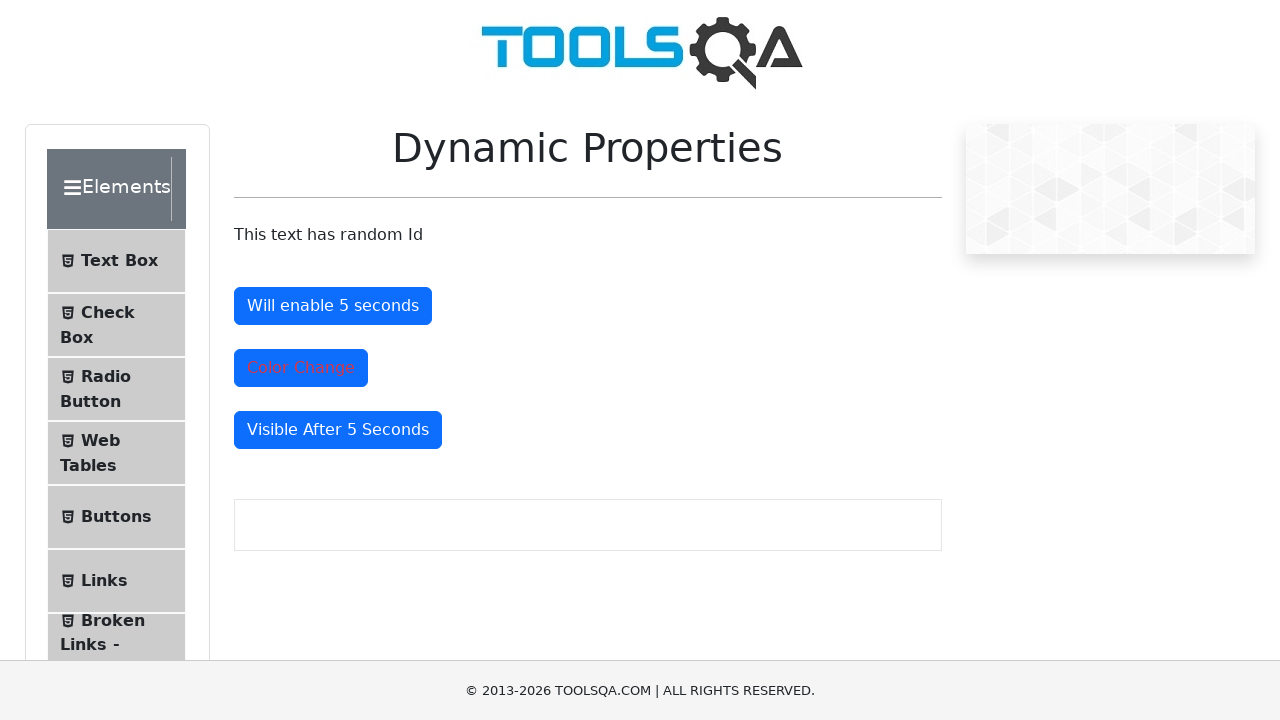

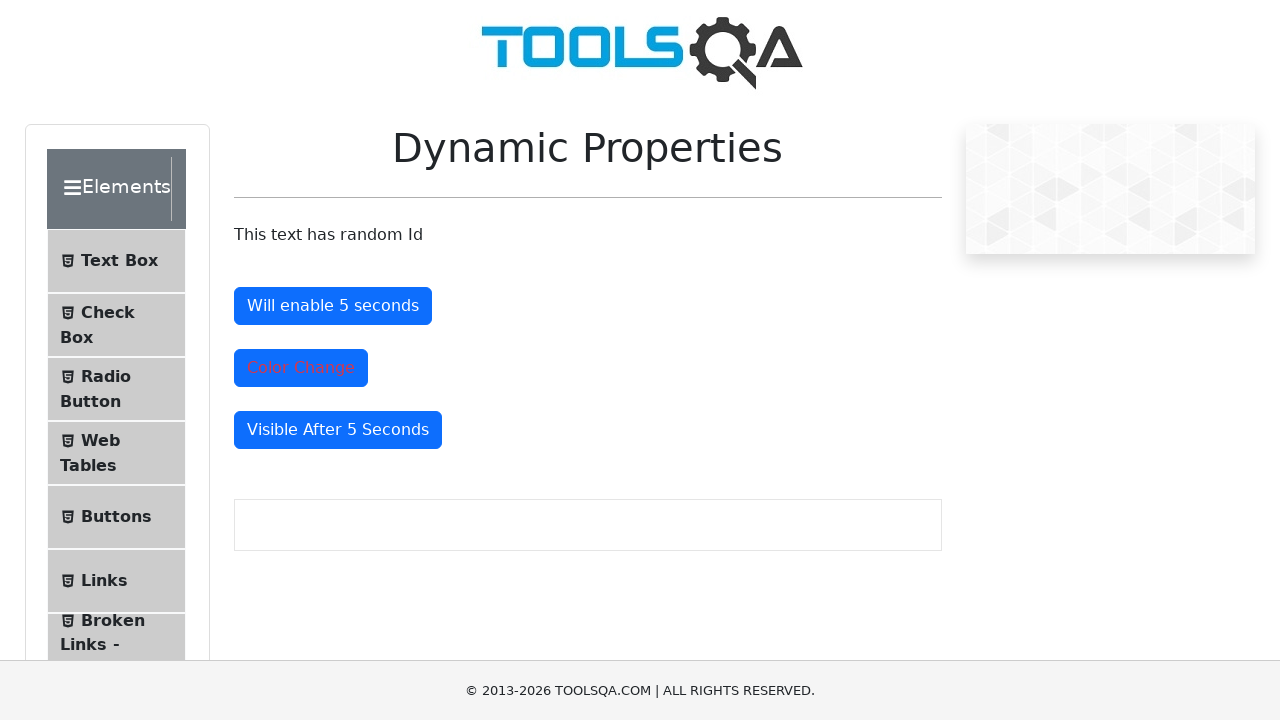